Tests browser window handling by clicking a button that opens a new tab, switching to the new tab to read its content, and then switching back to the original tab.

Starting URL: https://demoqa.com/browser-windows

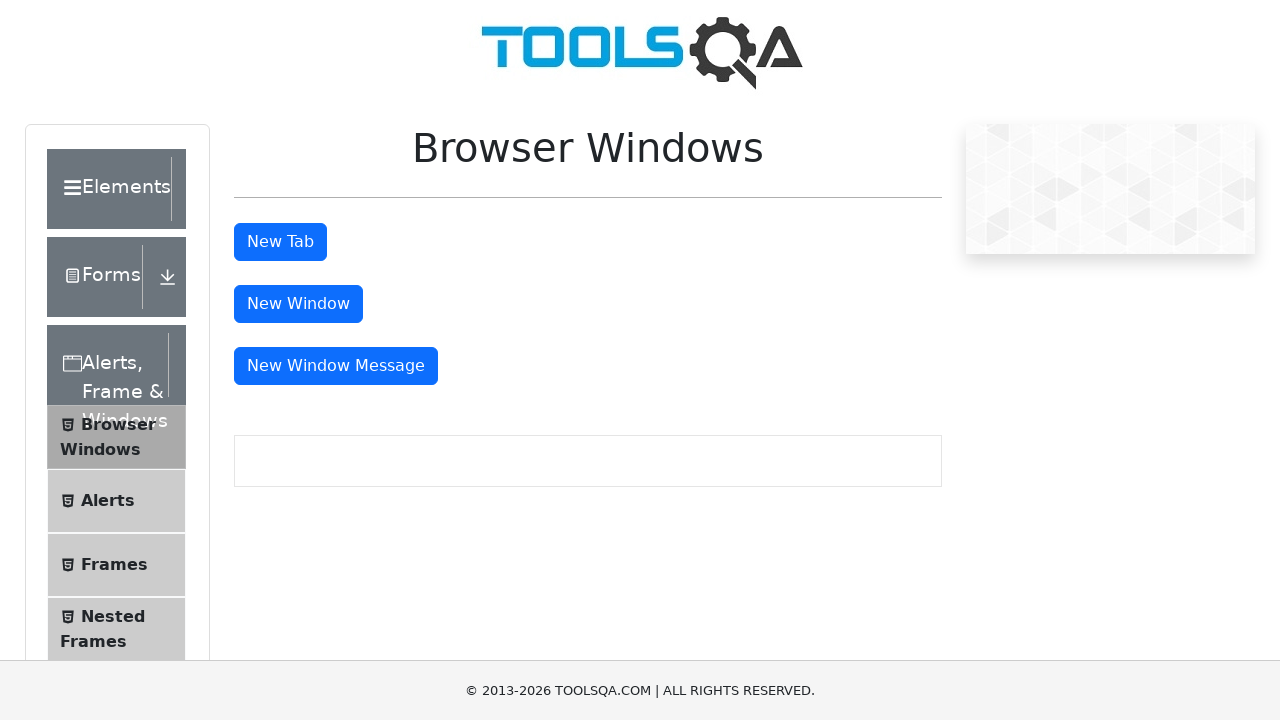

Clicked 'New Tab' button at (280, 242) on #tabButton
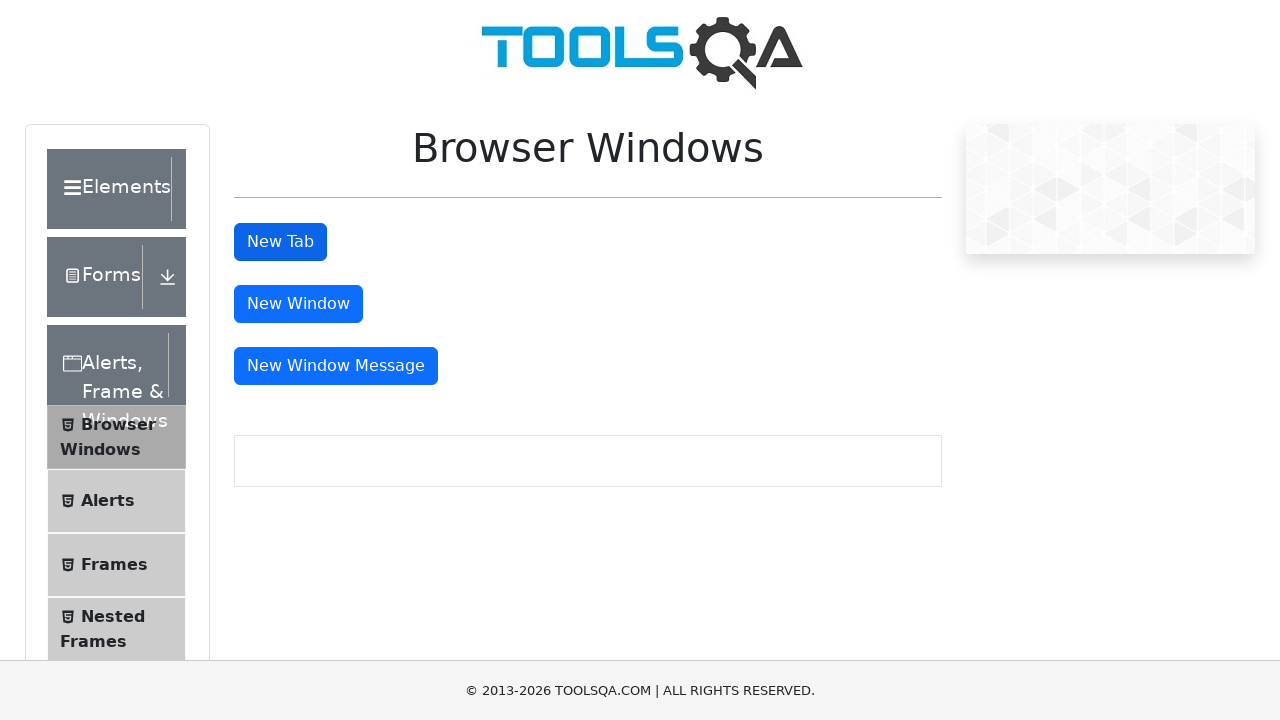

New tab opened and context captured at (280, 242) on #tabButton
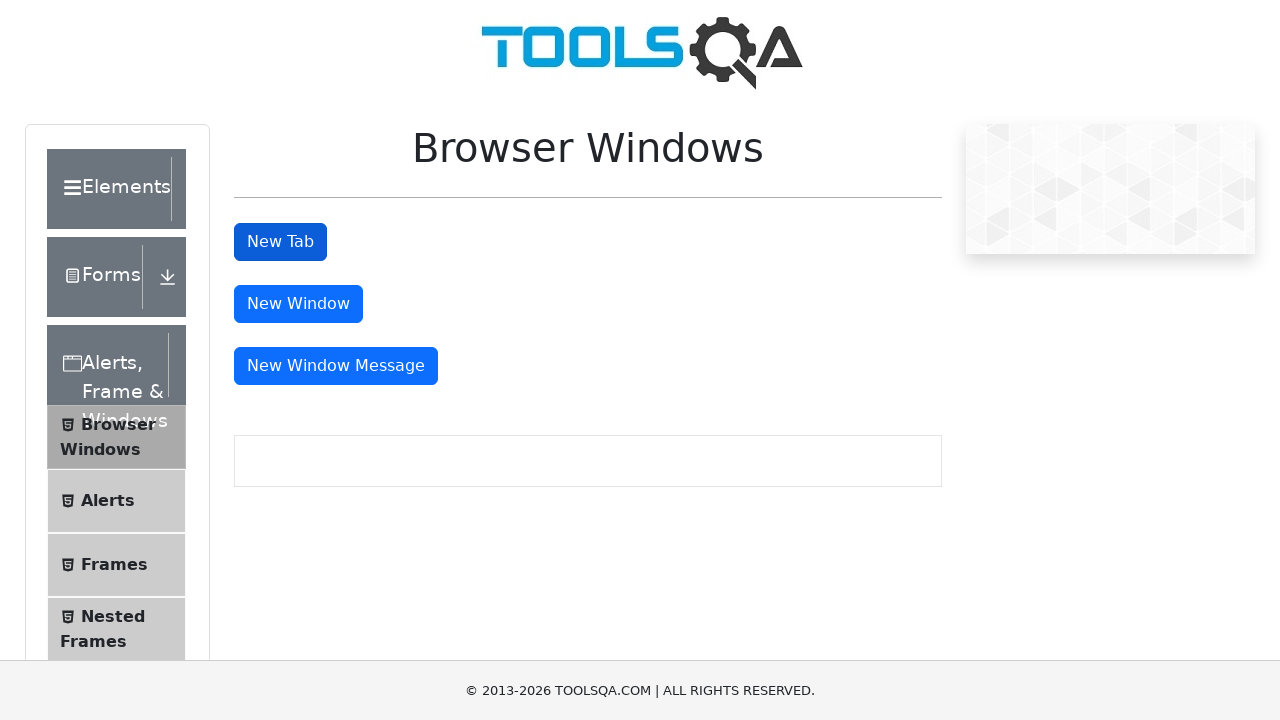

Retrieved new page object from context
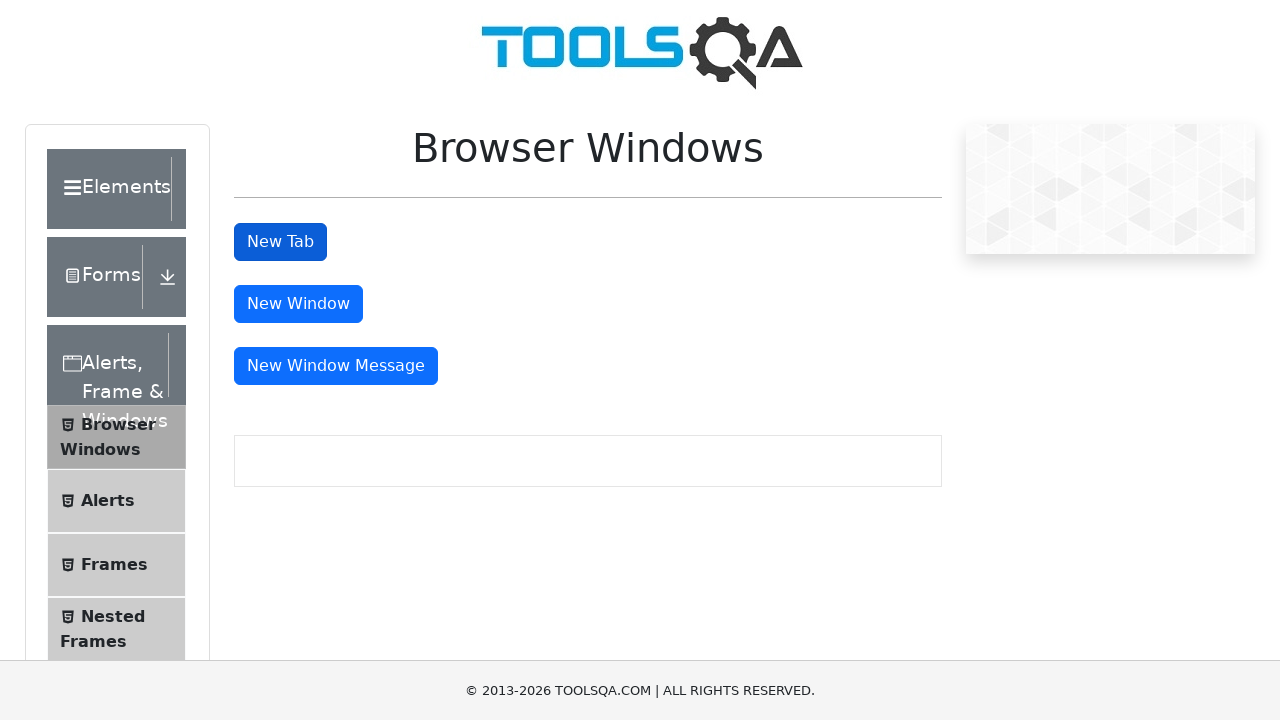

New page finished loading
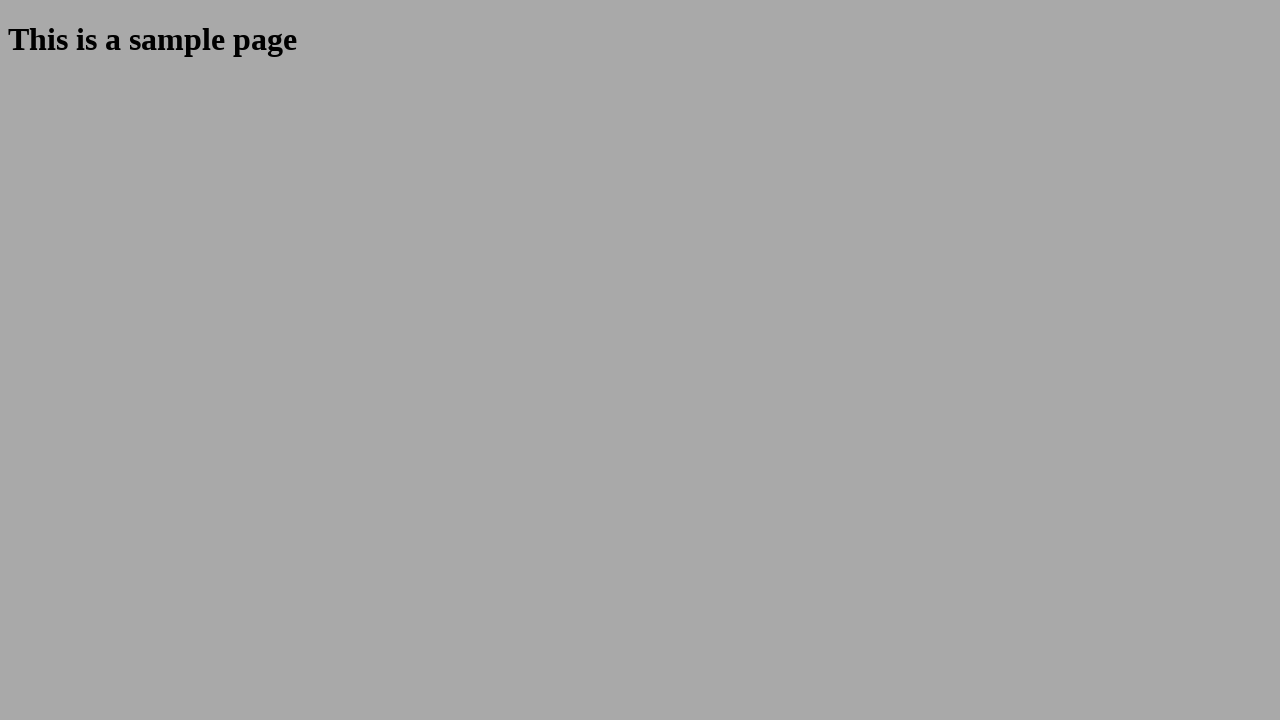

Retrieved body text content from new tab
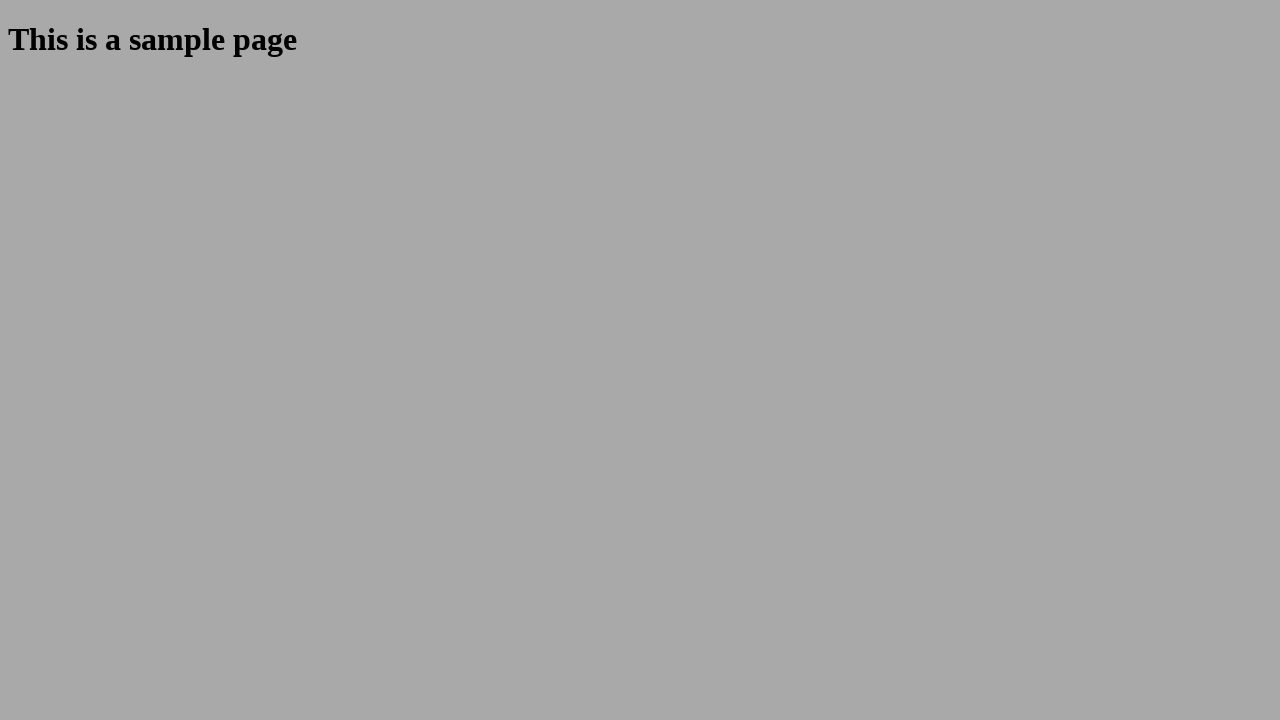

Switched back to original tab
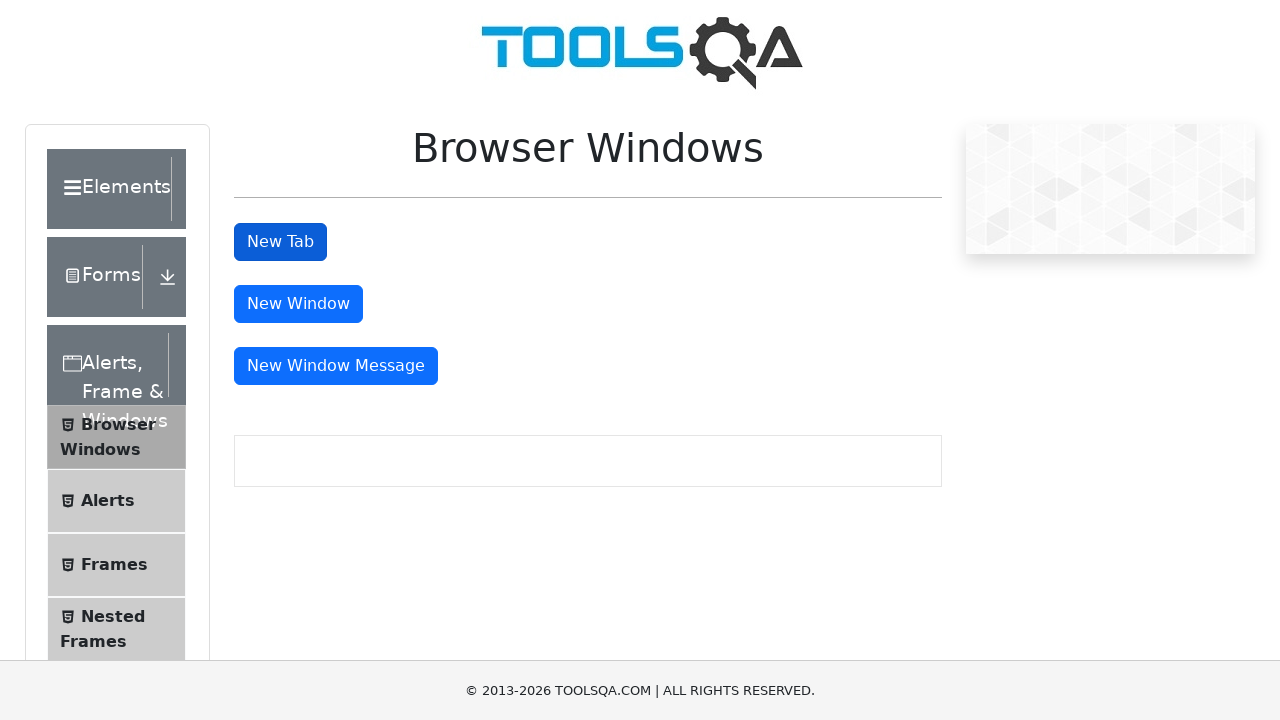

Closed the new tab
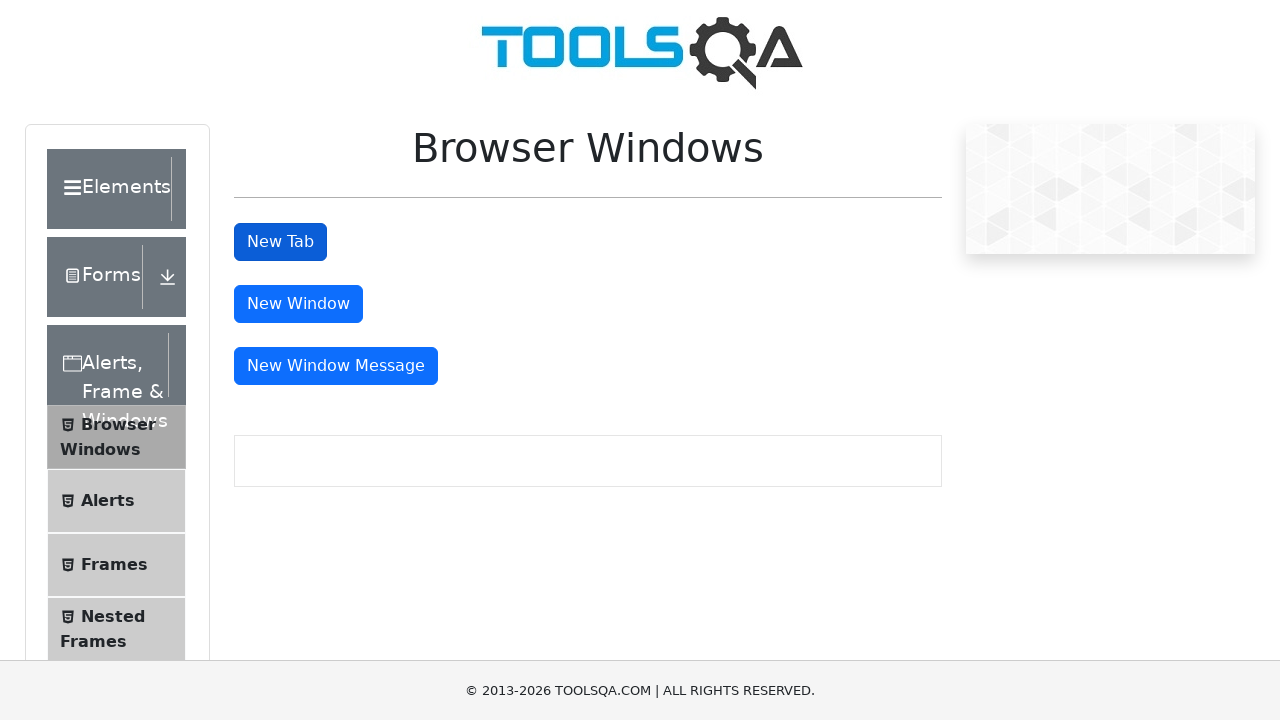

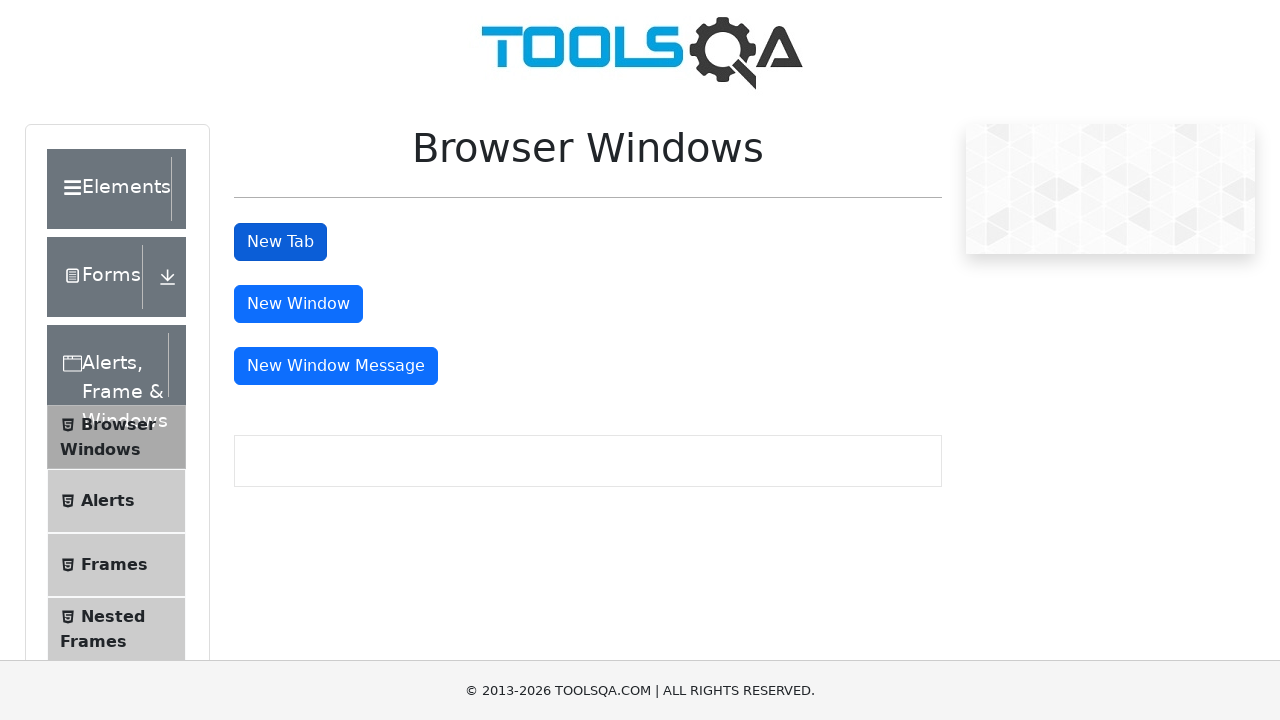